Tests iframe interaction by locating and clicking a navbar toggler element inside an iframe

Starting URL: https://www.qa-practice.com/elements/iframe/iframe_page

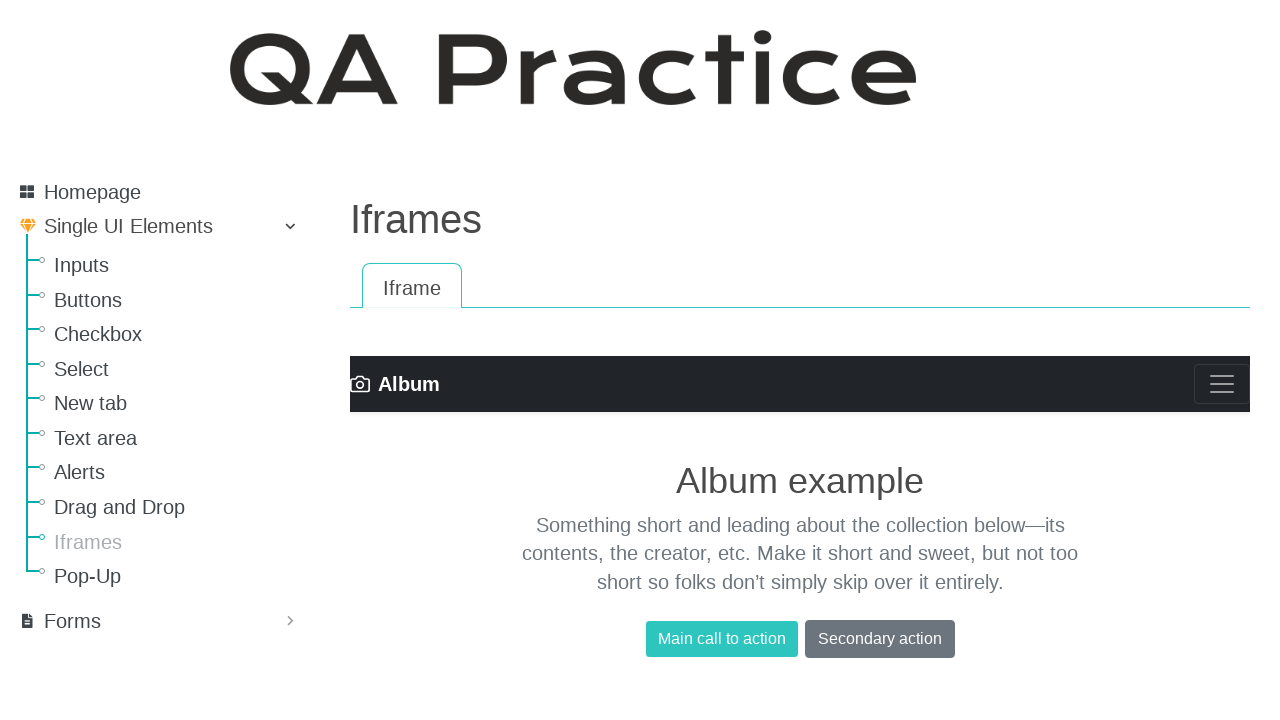

Navigated to iframe test page
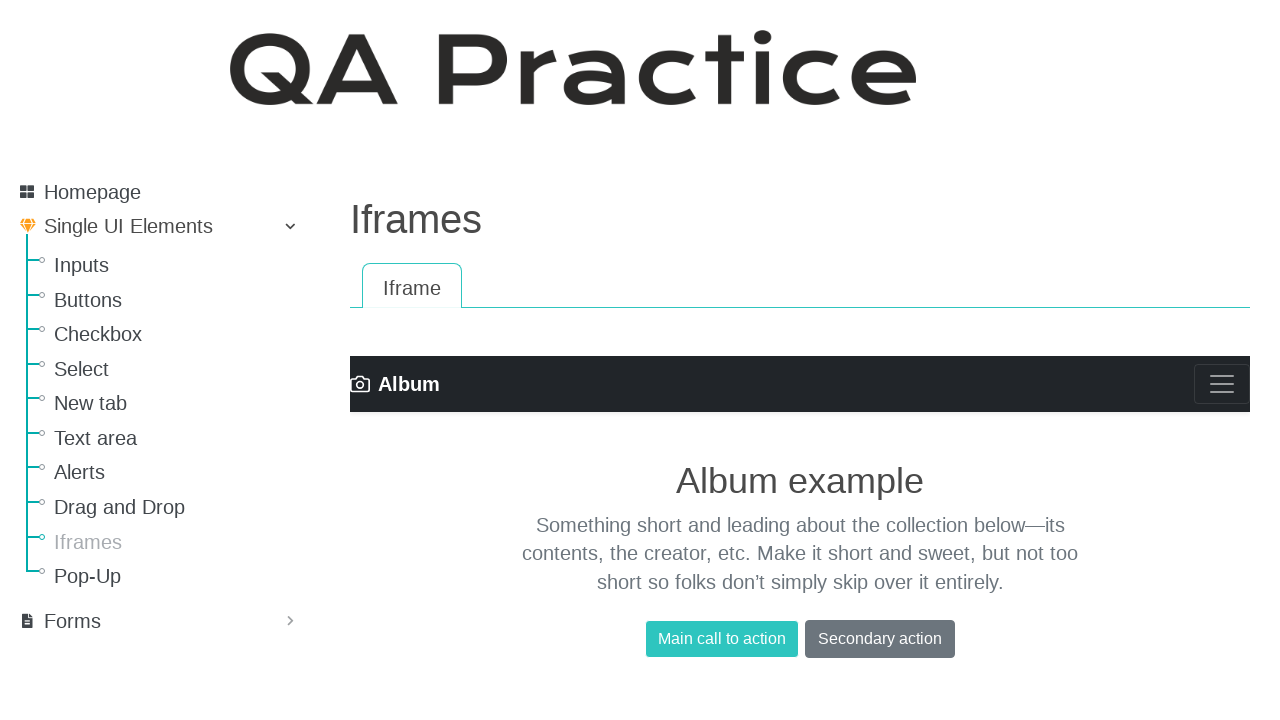

Located navbar toggler element inside iframe
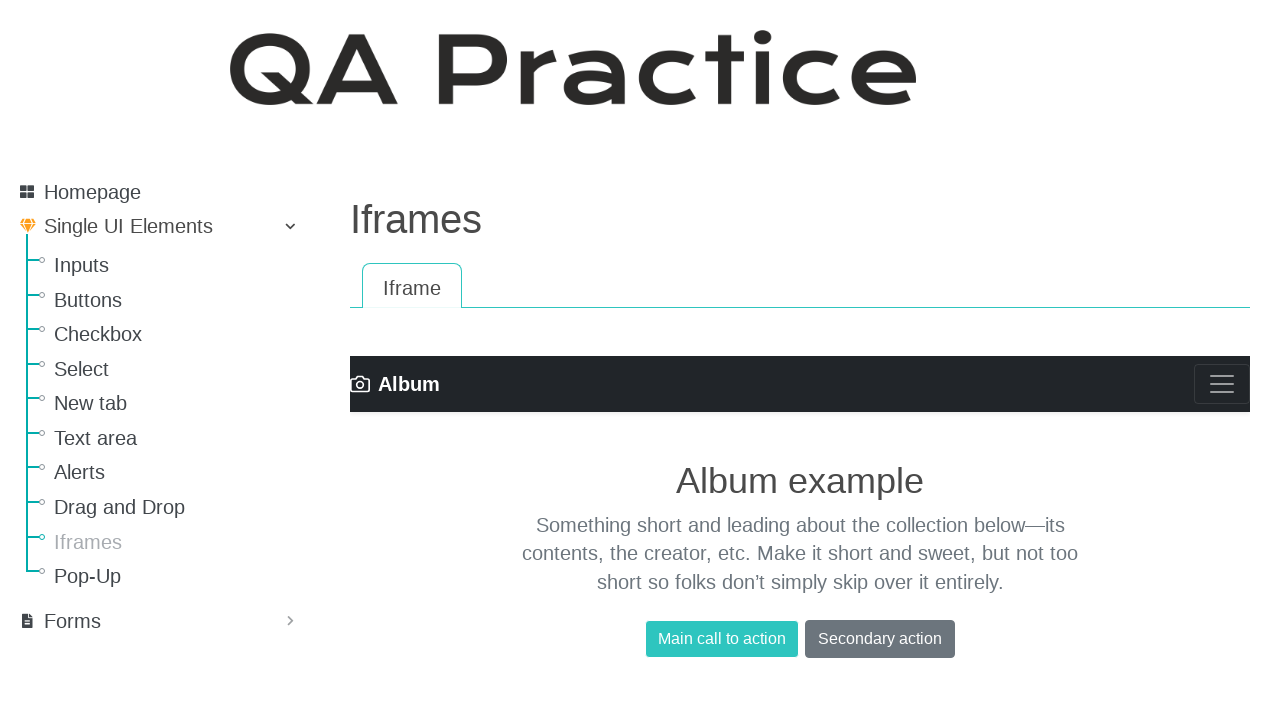

Clicked navbar toggler element inside iframe at (1222, 384) on .navbar-toggler-icon
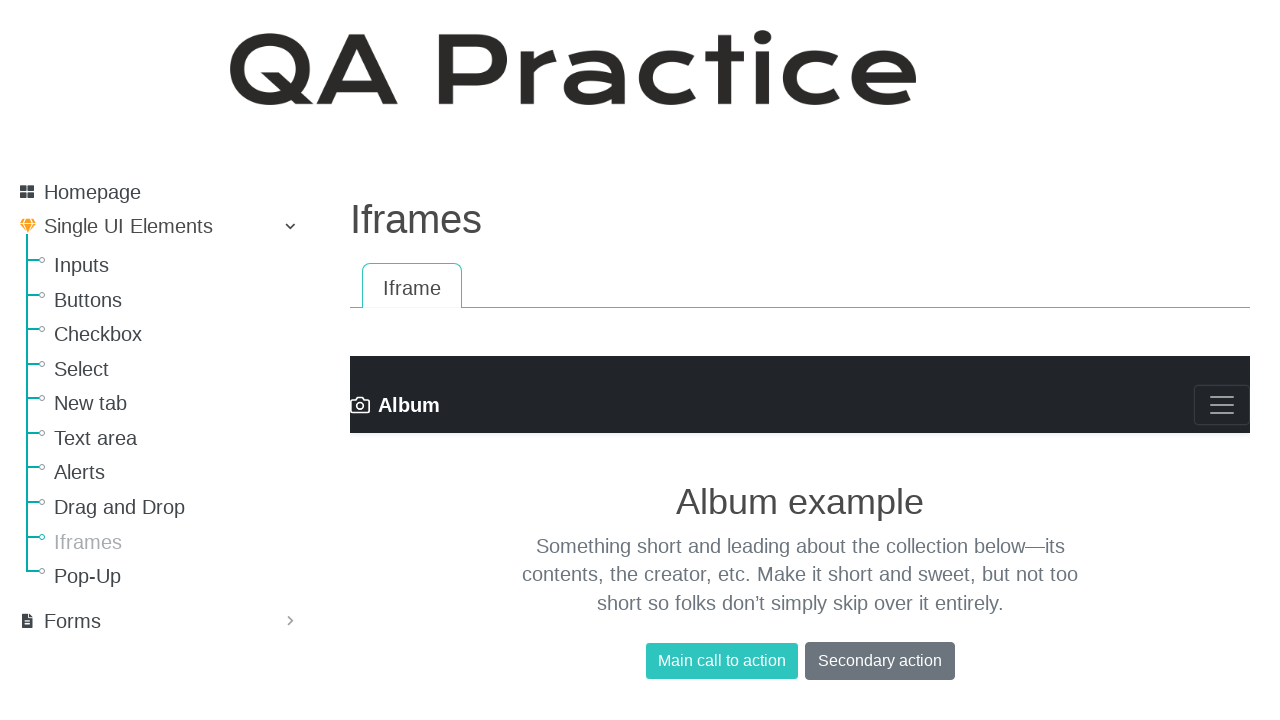

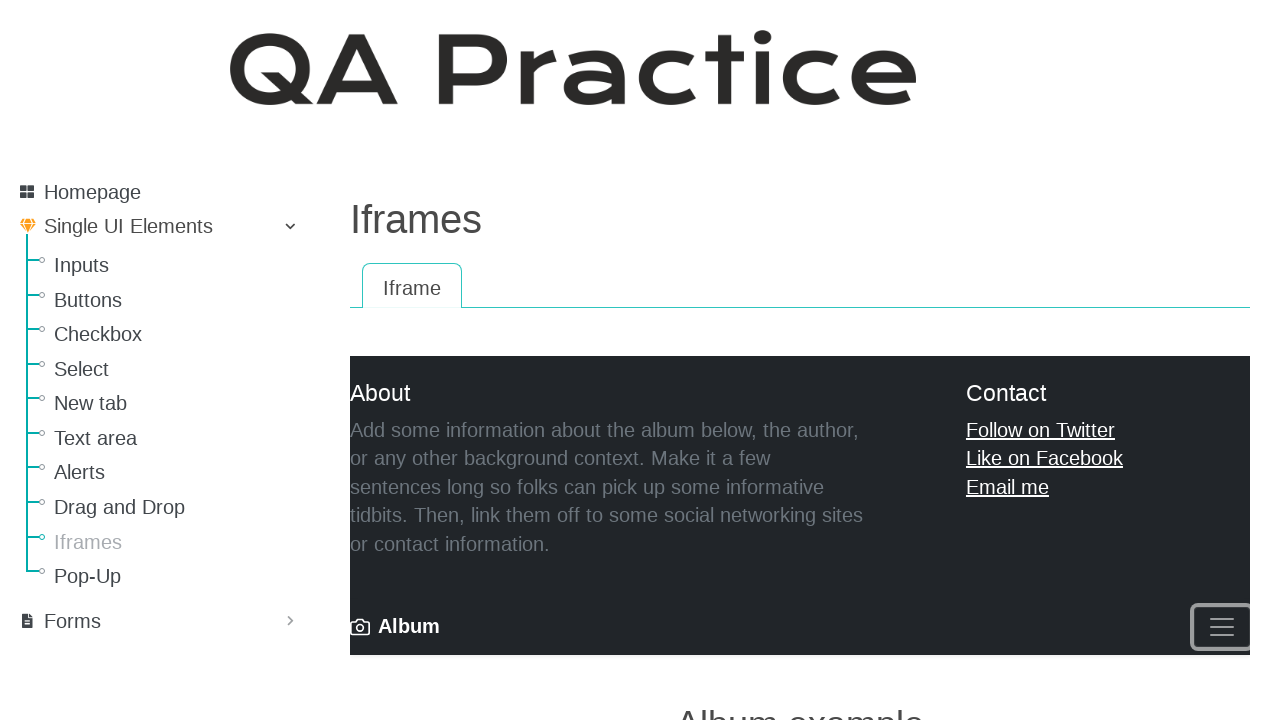